Tests a registration form by filling in required fields (name, surname, email, phone, address) and submitting the form to verify successful registration

Starting URL: http://suninjuly.github.io/registration1.html

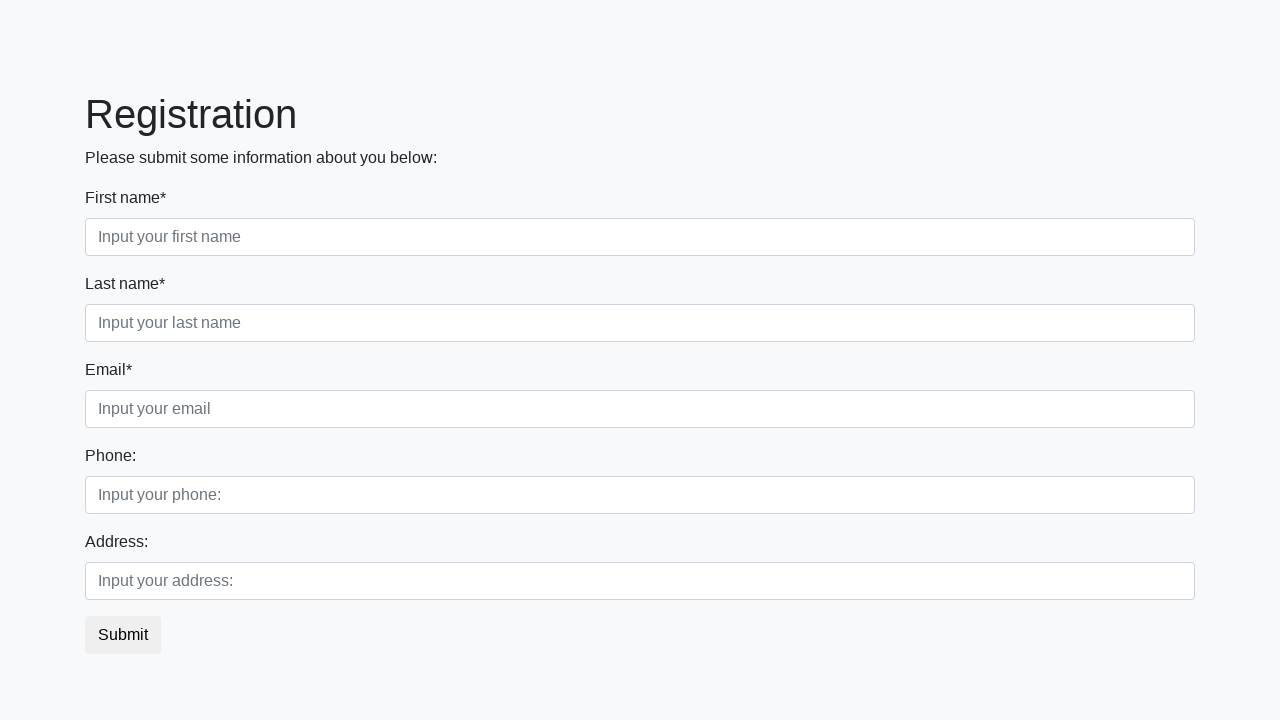

Navigated to registration form page
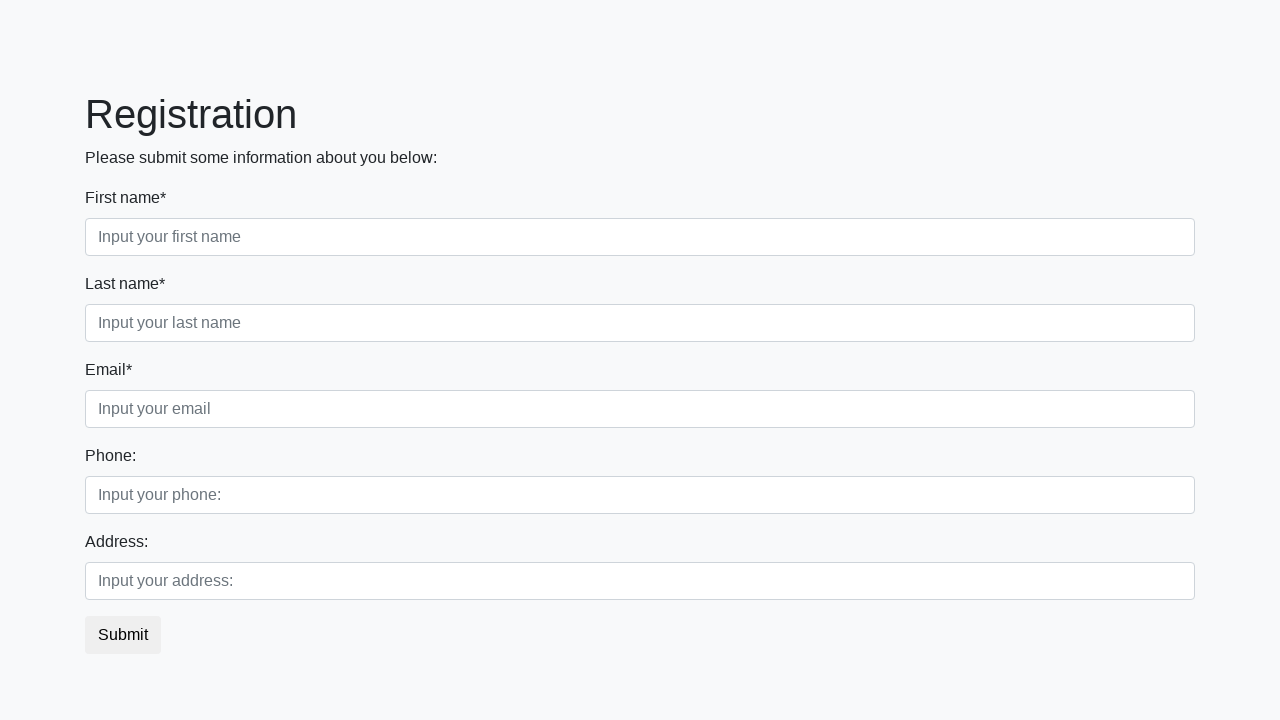

Filled in first name field with 'Ivan' on xpath=//input[contains(@class, "first") and contains (@placeholder, "name")]
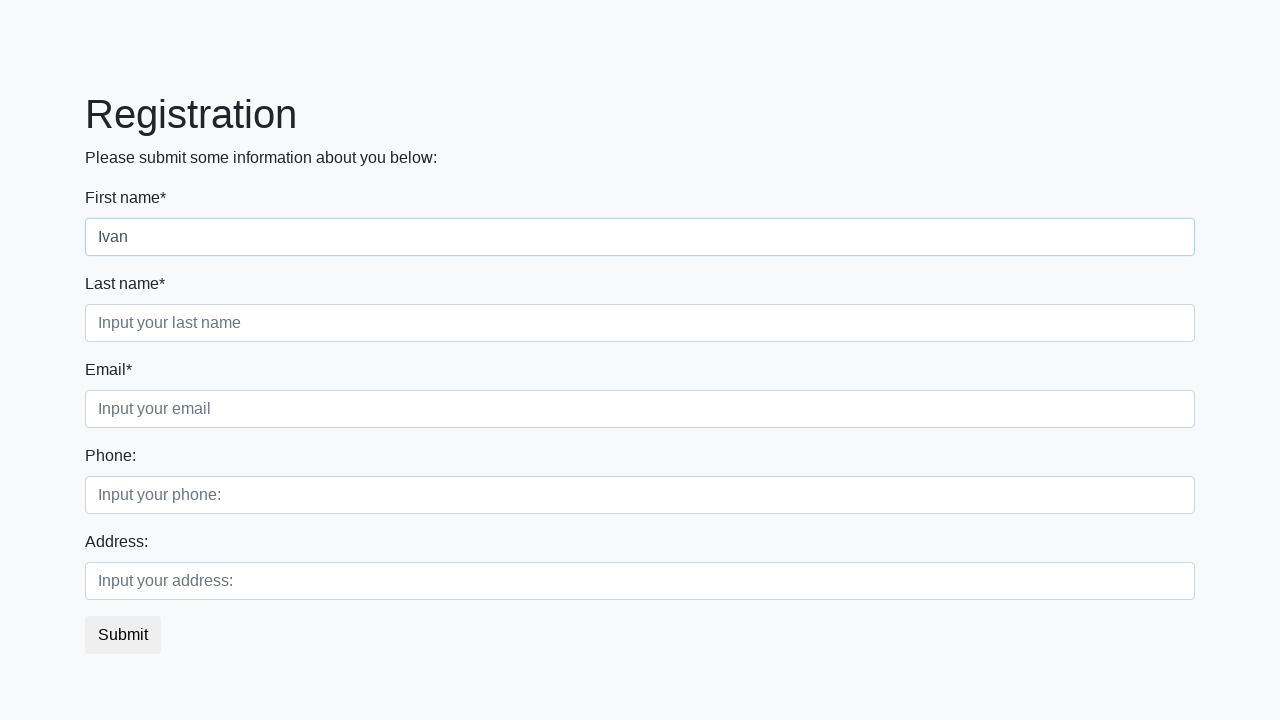

Filled in last name field with 'Petrov' on xpath=//input[contains(@class, "second") and contains (@placeholder, "name")]
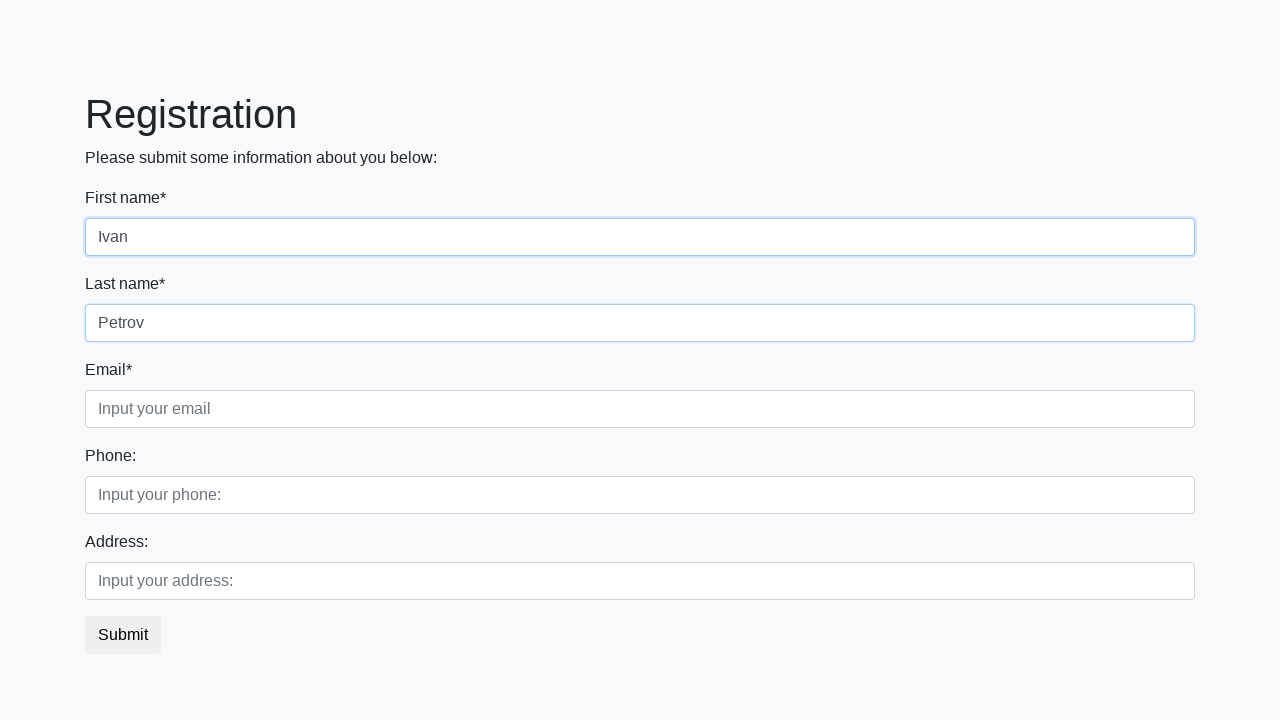

Filled in email field with 'user@qa.ru' on xpath=//input[contains (@placeholder, "email")]
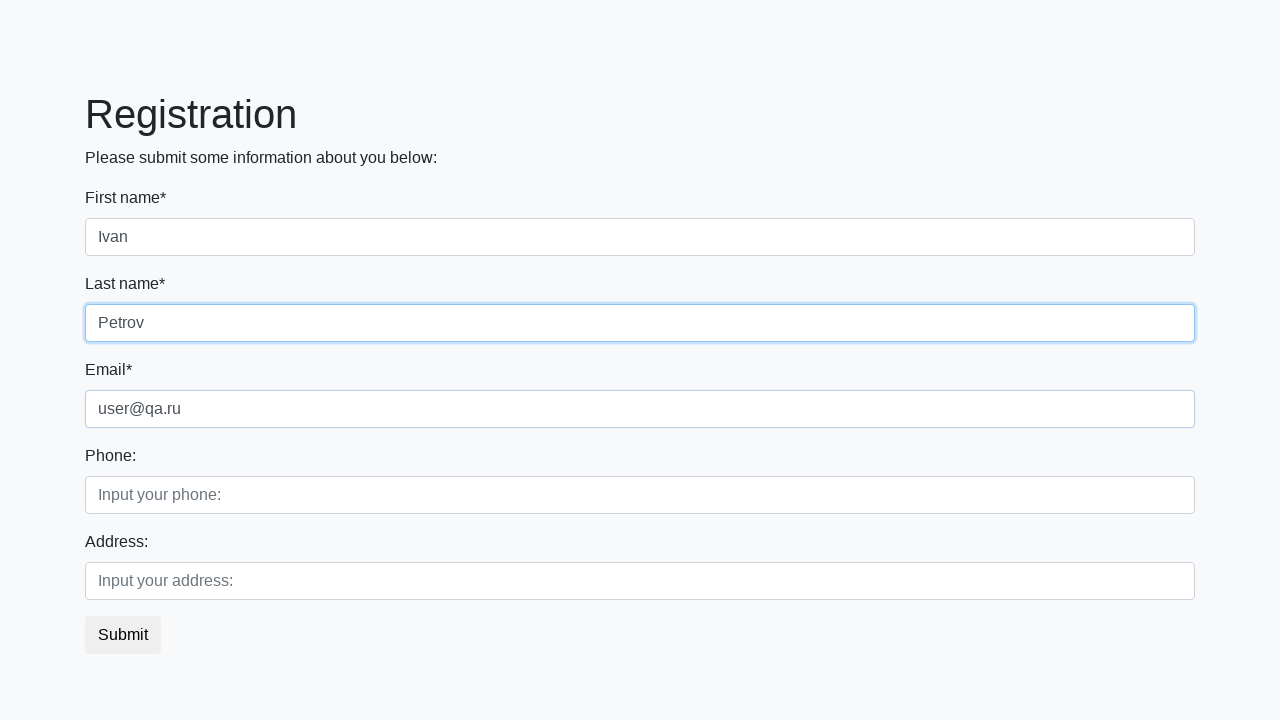

Filled in phone field with '79245194437' on xpath=//input[contains (@placeholder, "phone")]
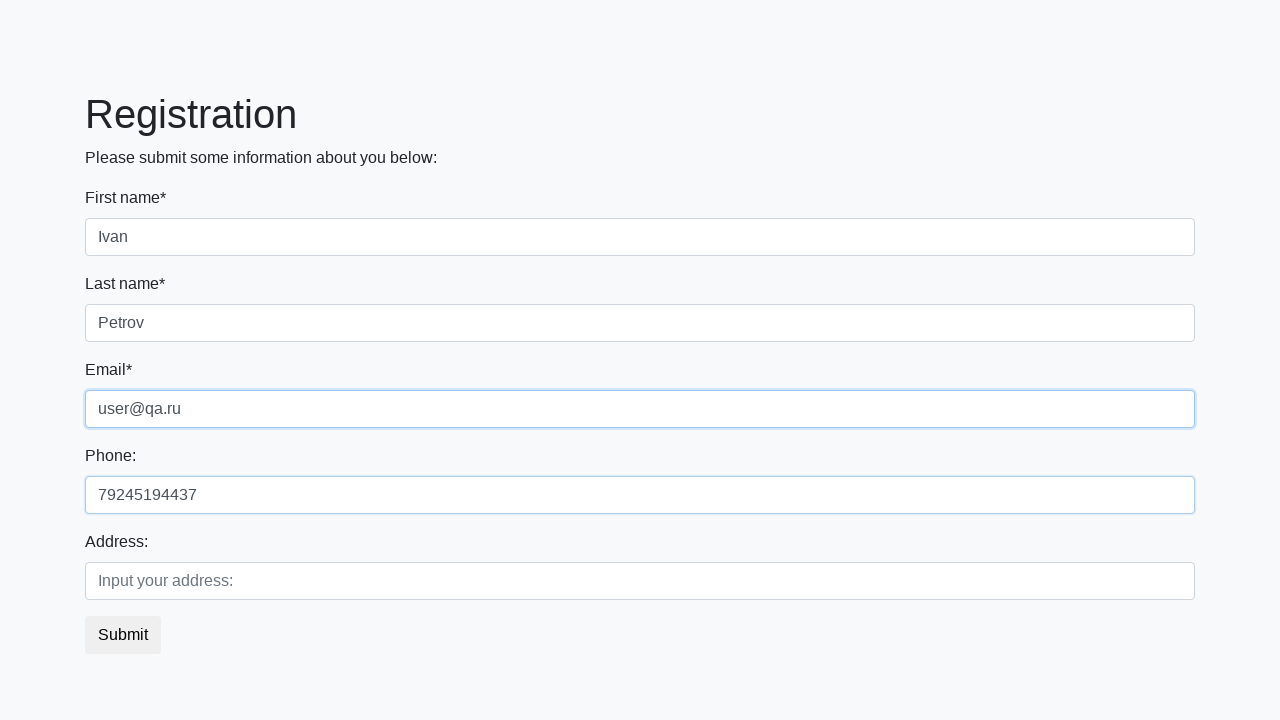

Filled in address field with 'London' on xpath=//input[contains (@placeholder, "address")]
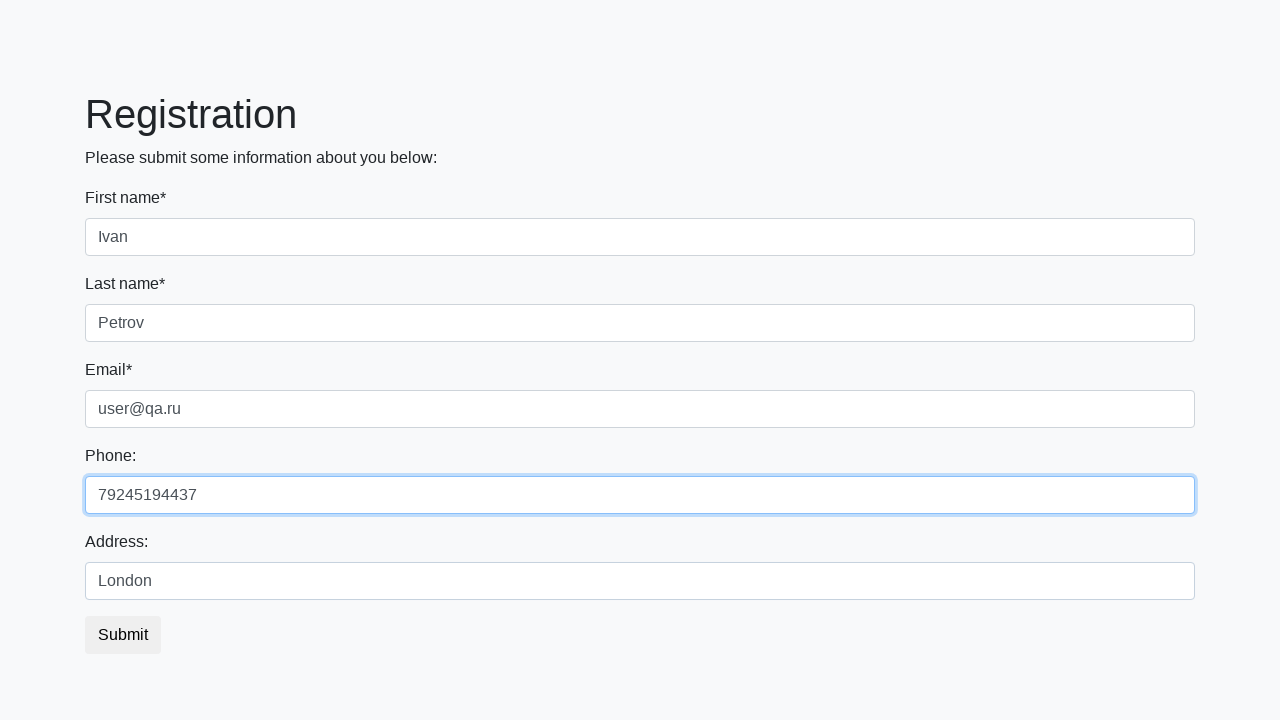

Clicked submit button to register at (123, 635) on xpath=//button[@type="submit"]
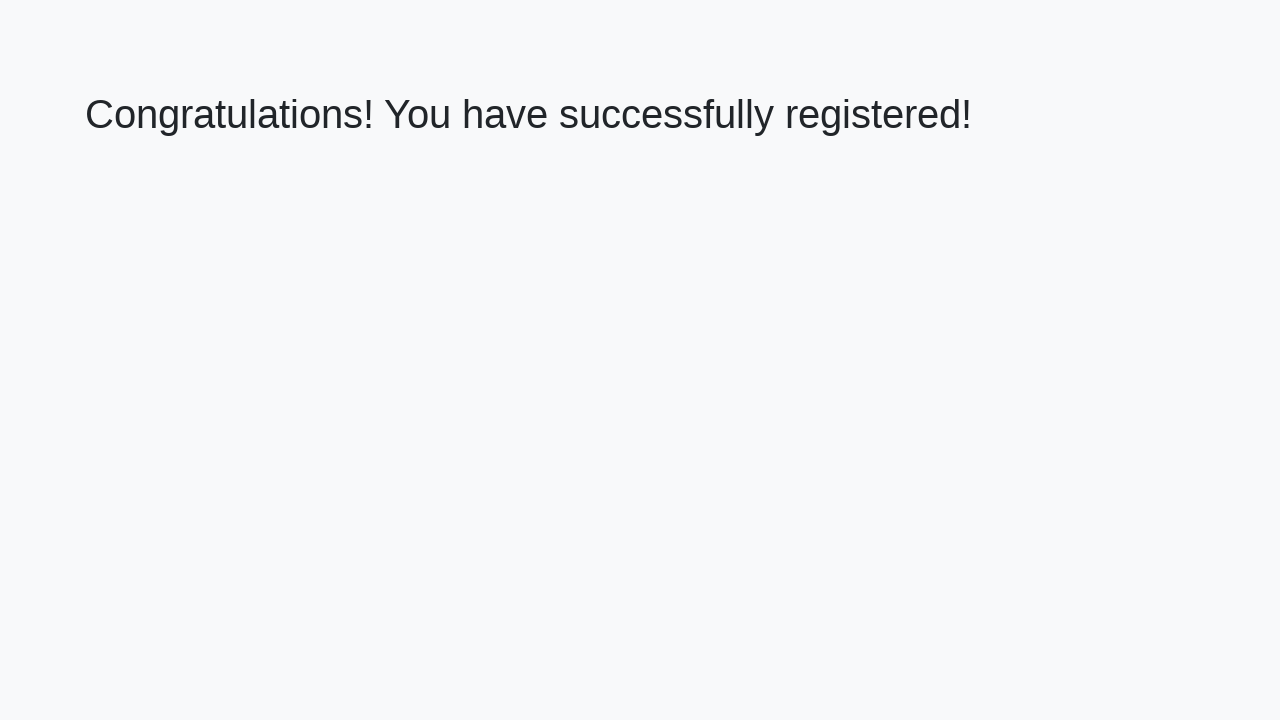

Success heading element loaded
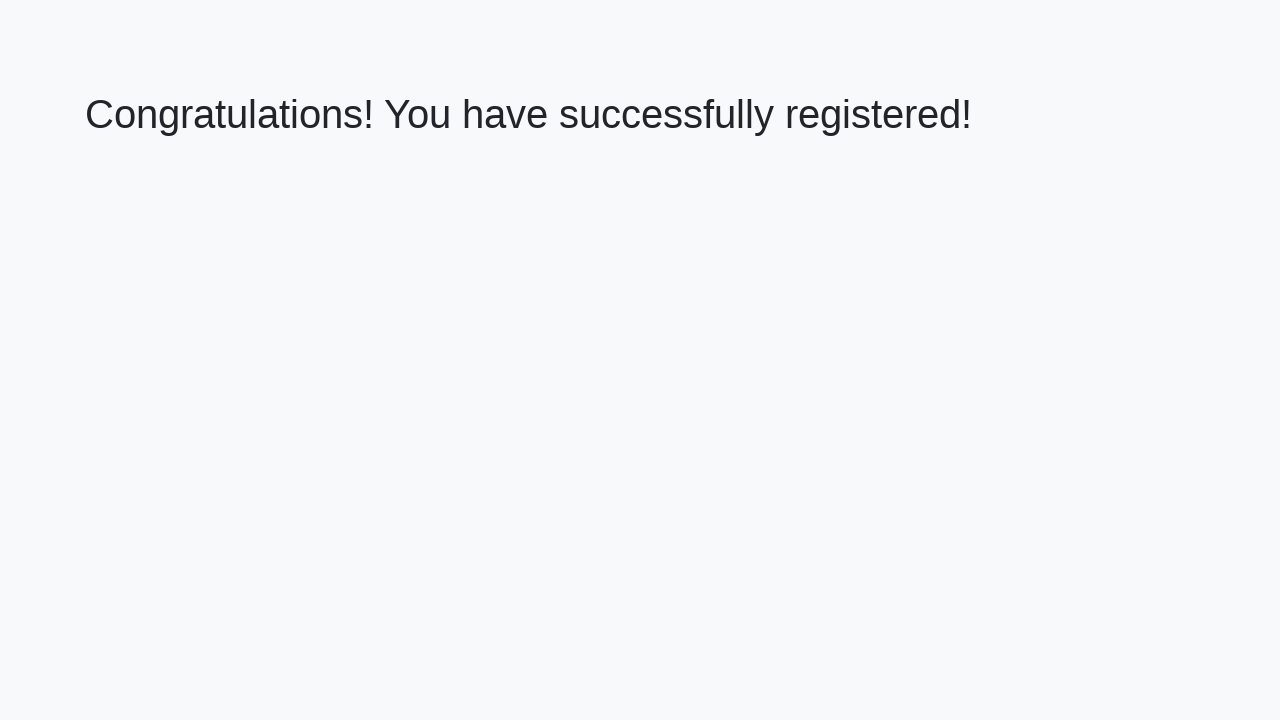

Verified success message: 'Congratulations! You have successfully registered!'
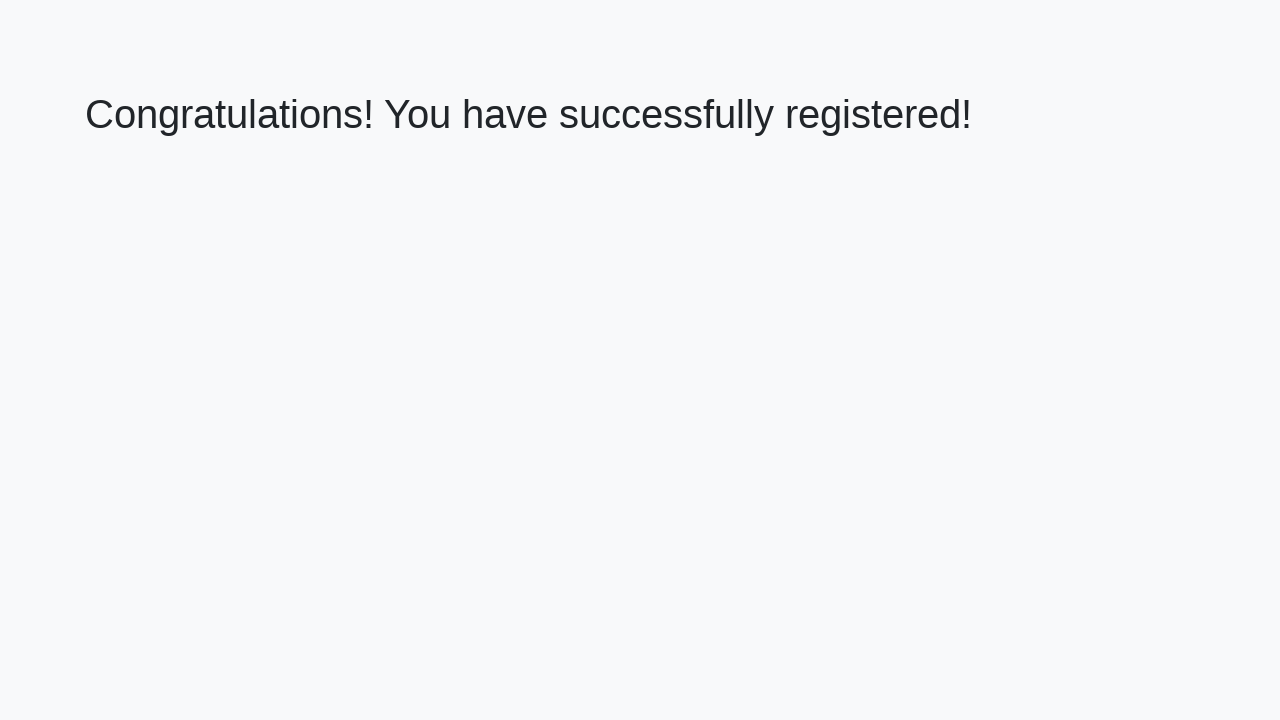

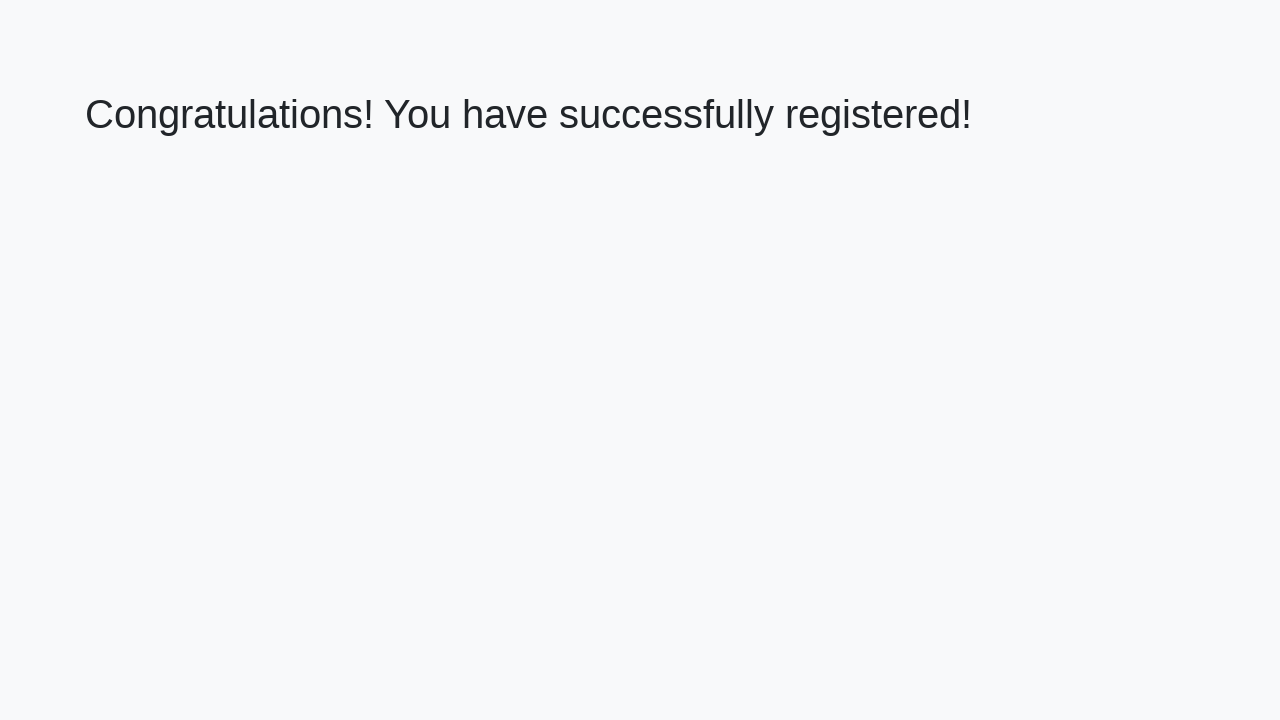